Tests that a valid loan amount is accepted without error on the Personal Loan Calculator

Starting URL: https://www.experian.com/blogs/ask-experian/personal-loan-calculator/

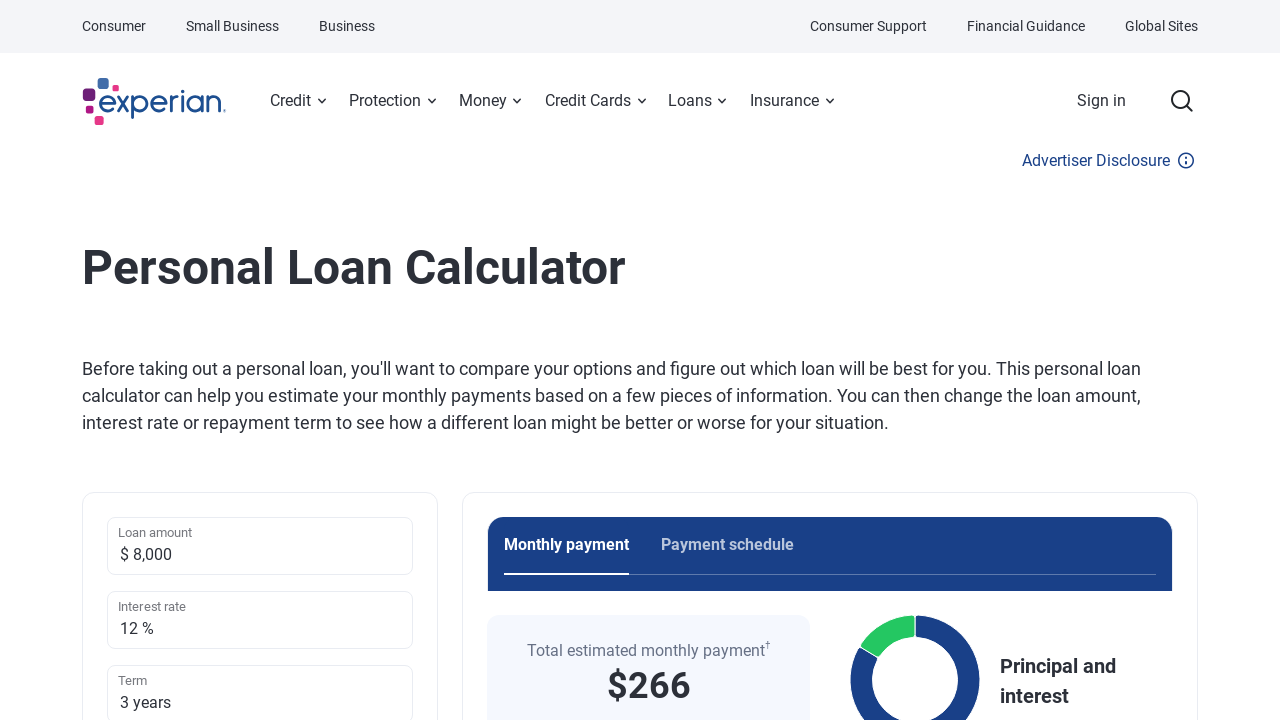

Waited for loan amount input field to load
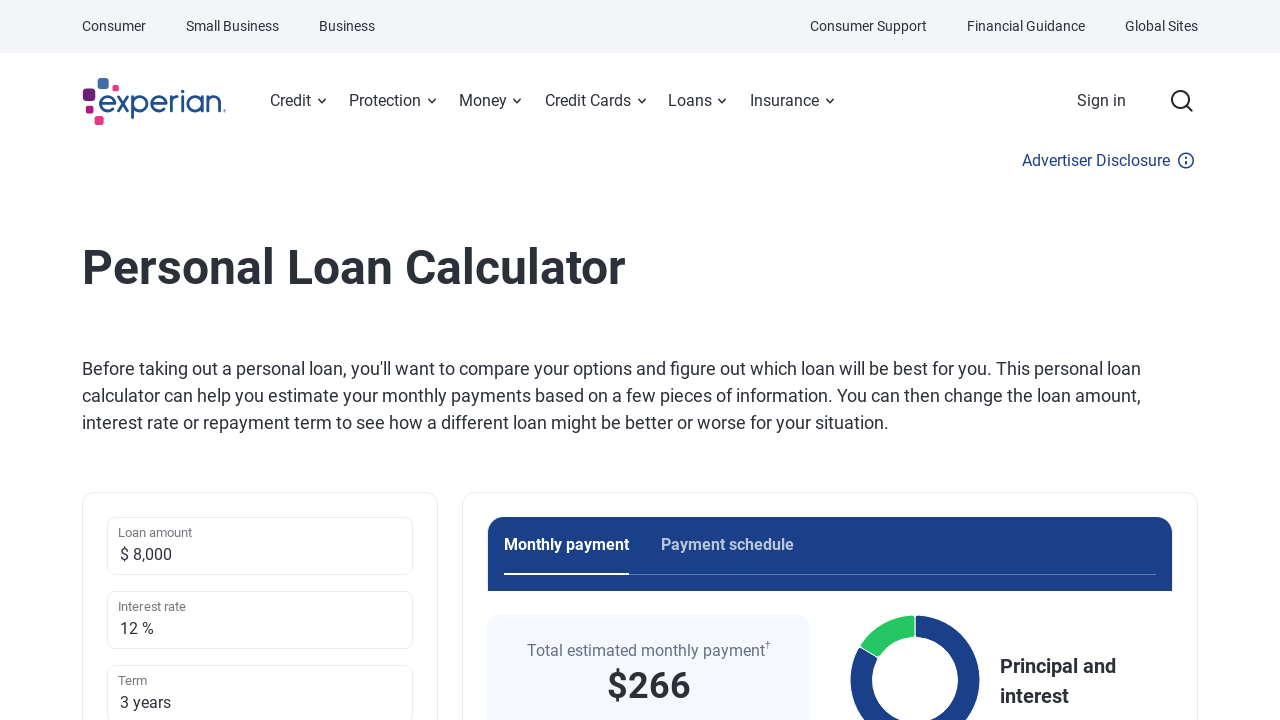

Filled loan amount field with valid amount of 10000 on #loanAmount
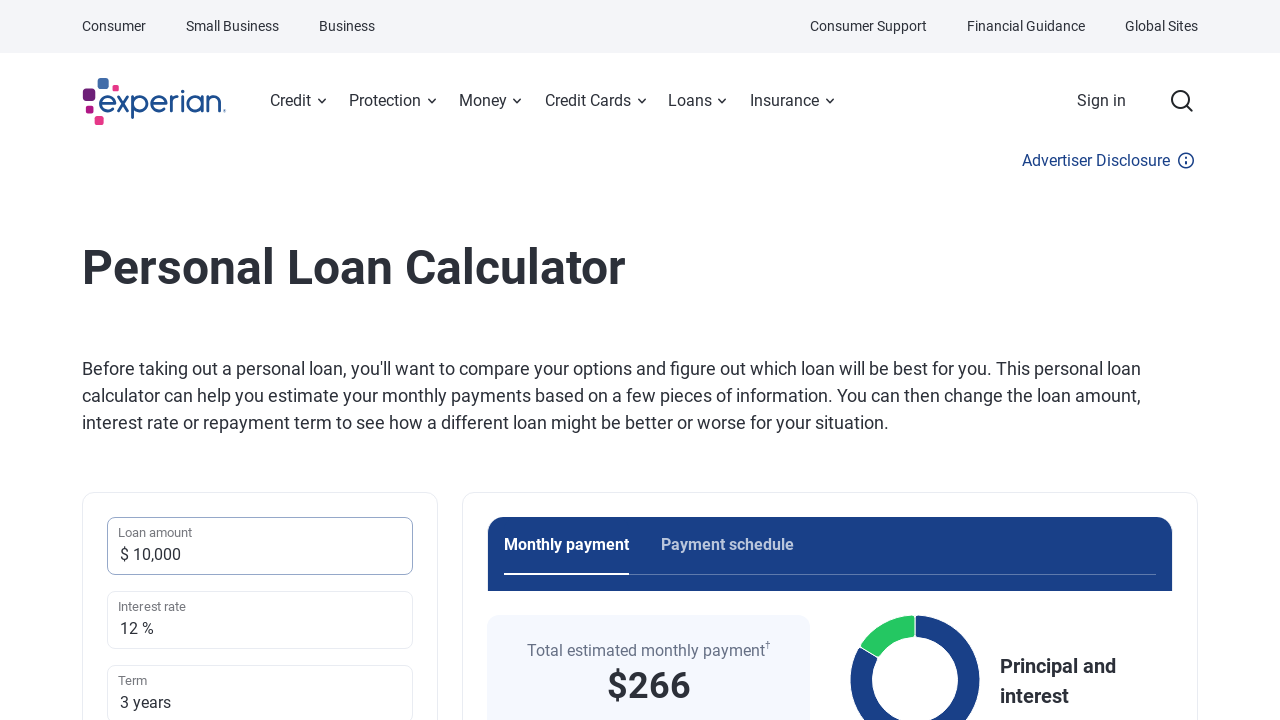

Queried for error message element to verify no validation error is displayed
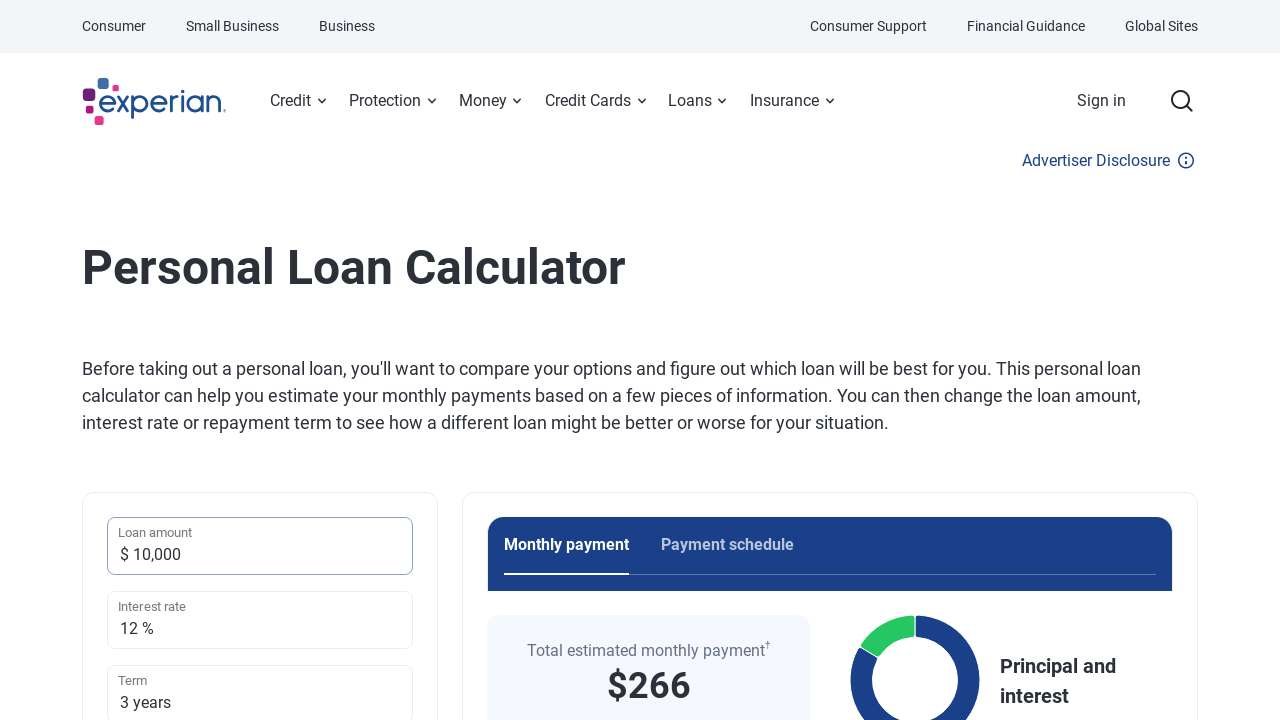

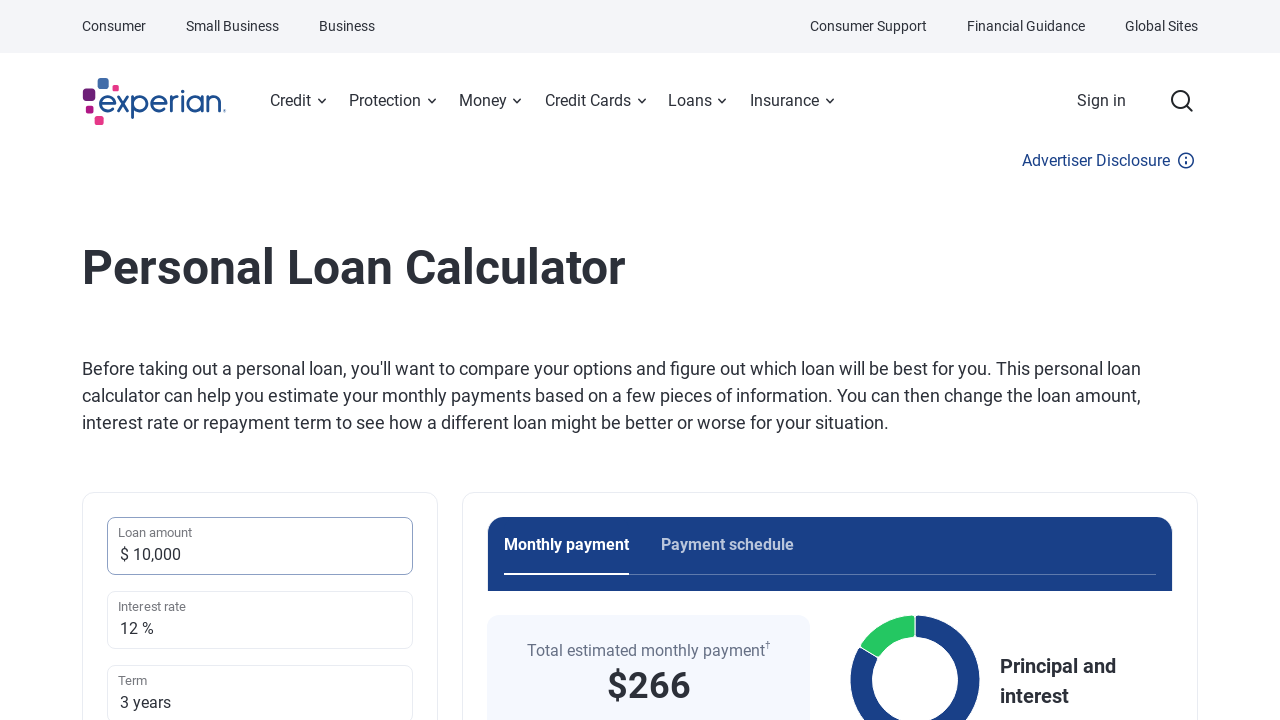